Tests dynamic button functionality by waiting for a button to become clickable and then verifying the success message

Starting URL: http://suninjuly.github.io/wait2.html

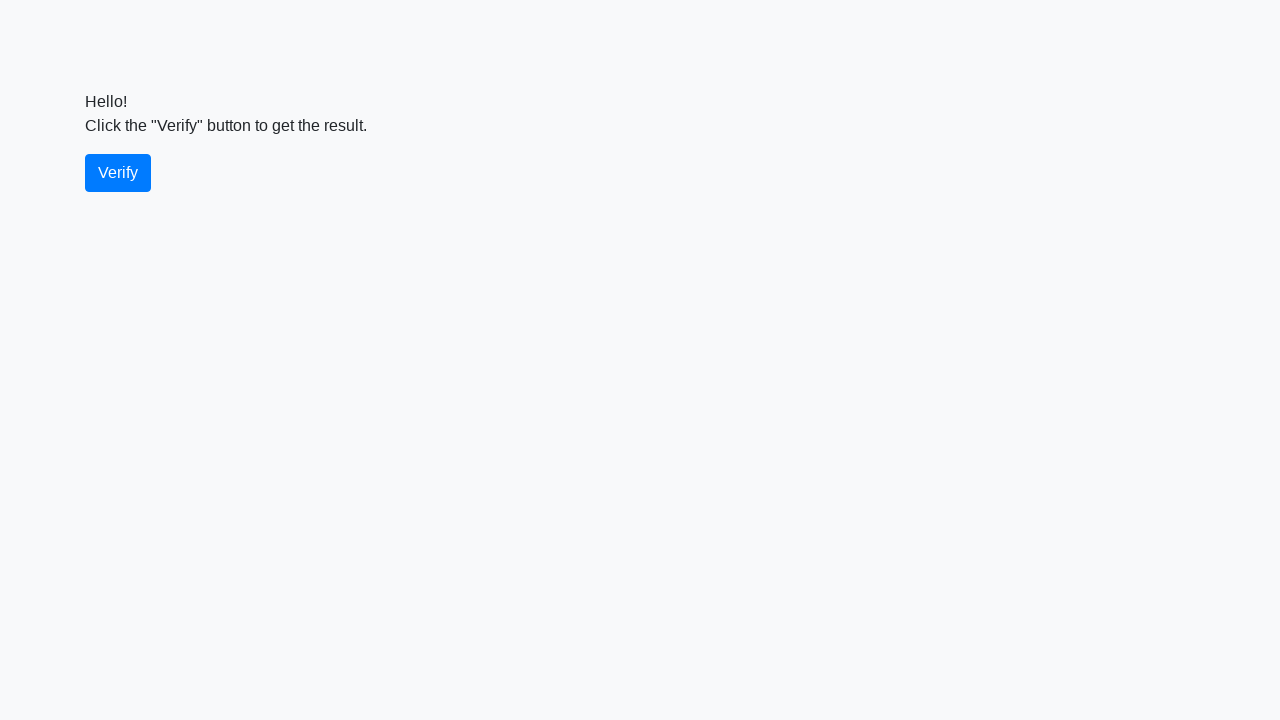

Waited for verify button to become clickable and visible
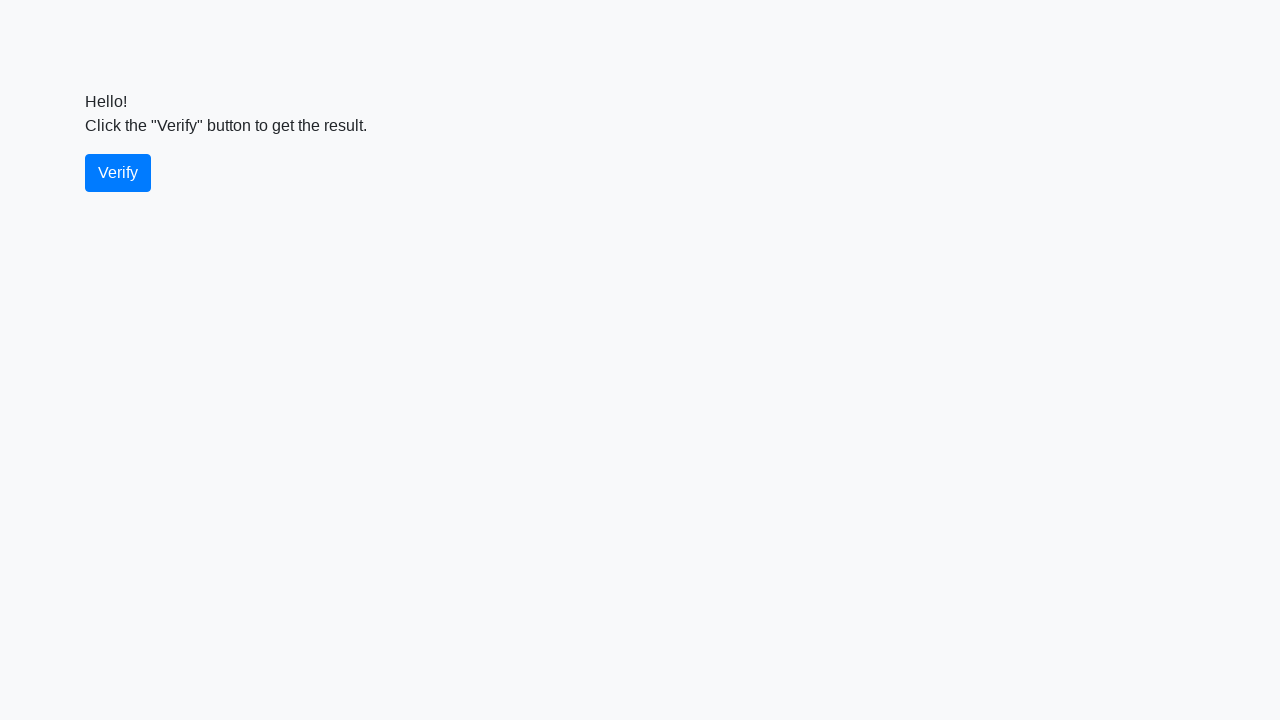

Clicked the verify button at (118, 173) on #verify
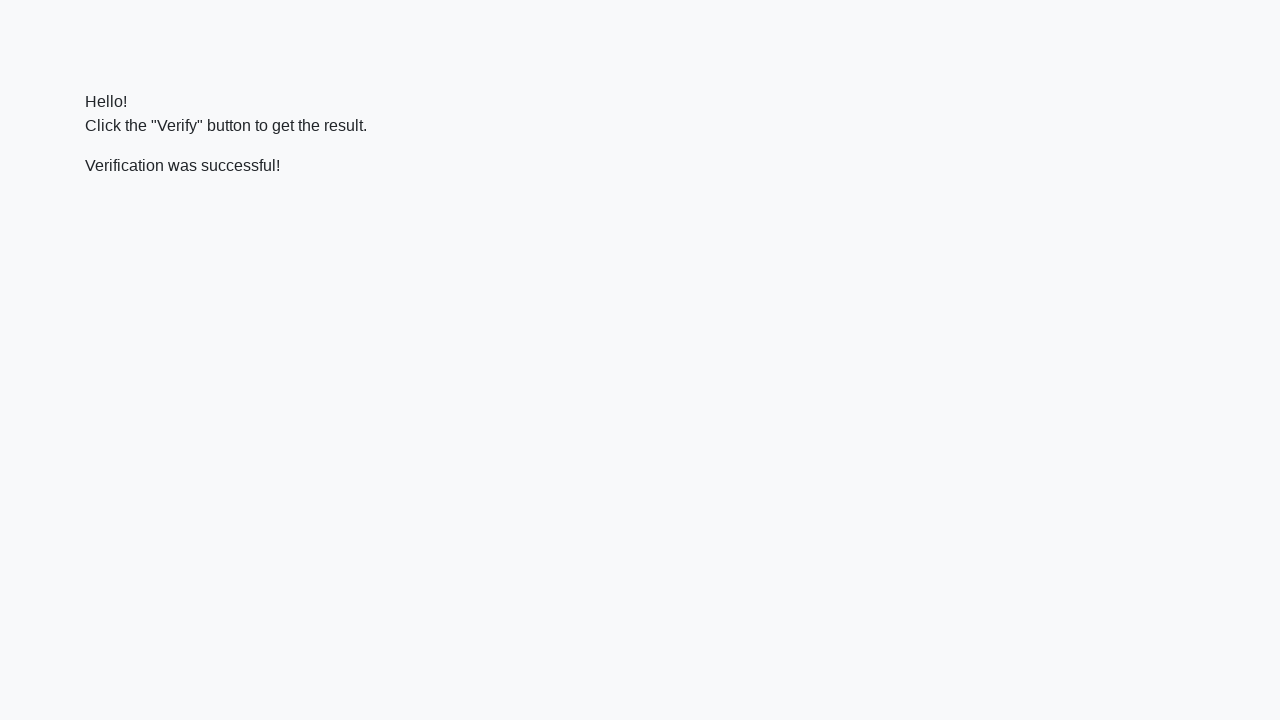

Waited for and found success message element
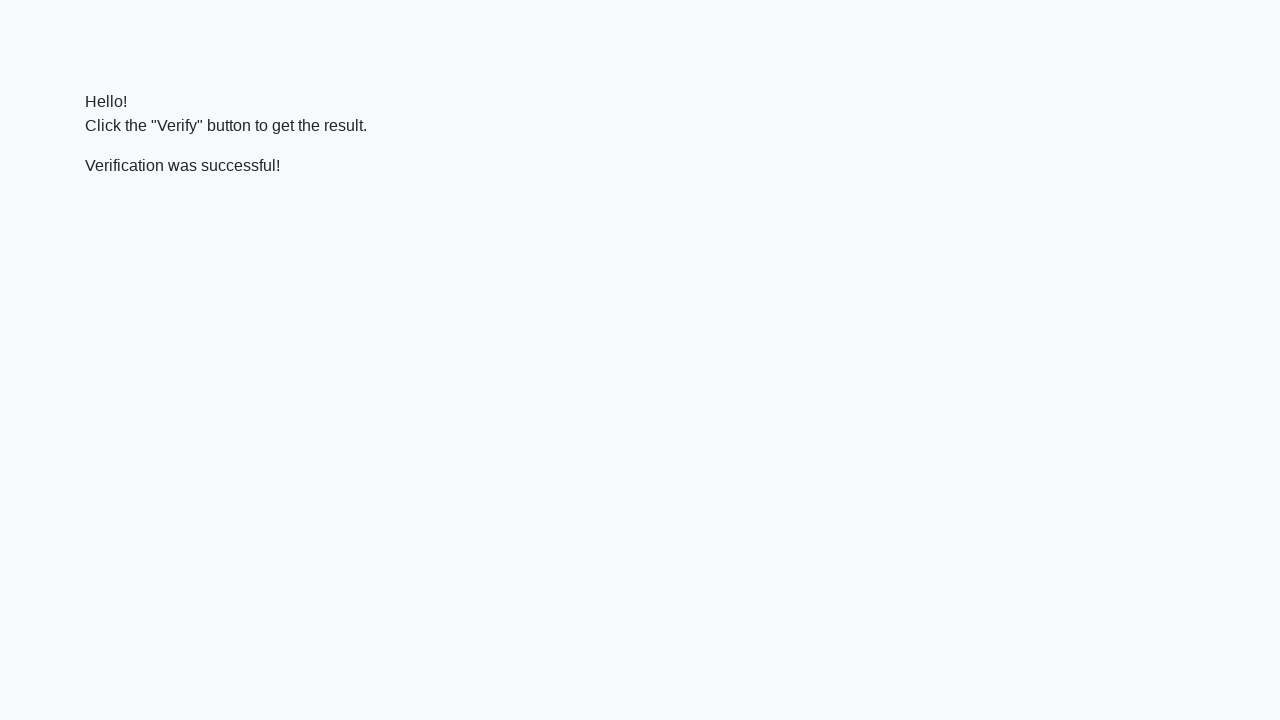

Verified success message contains 'successful'
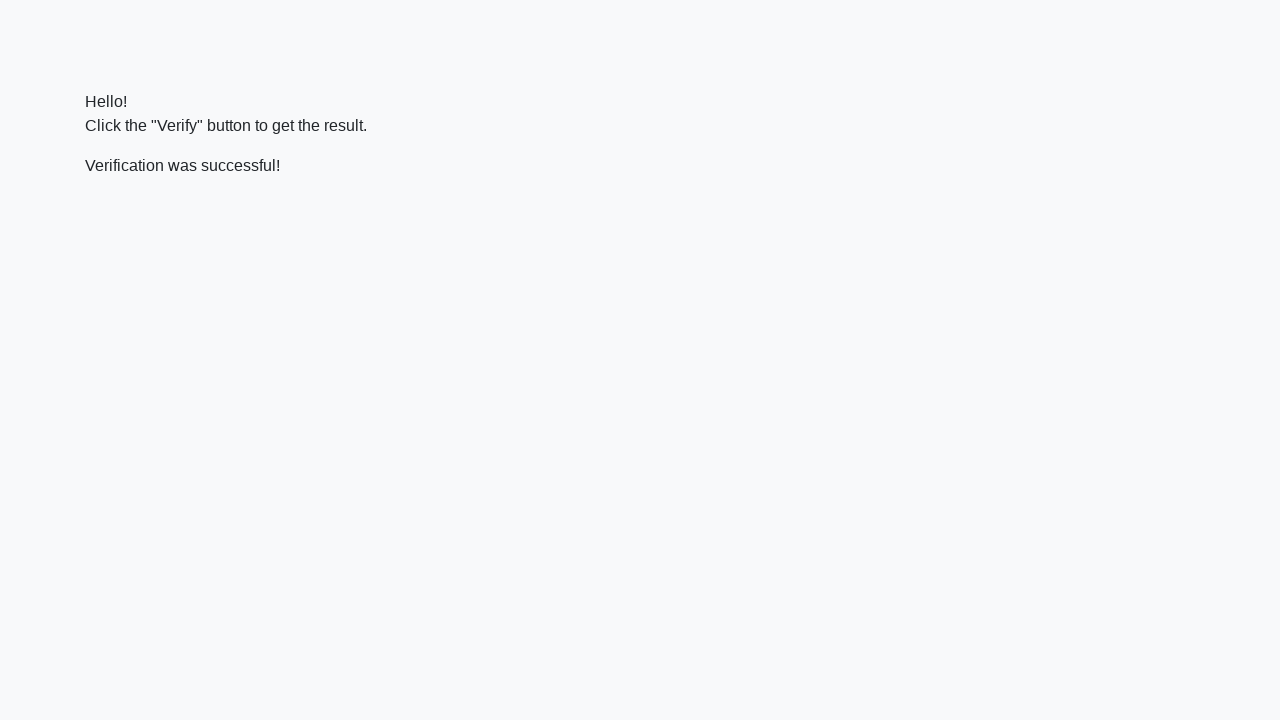

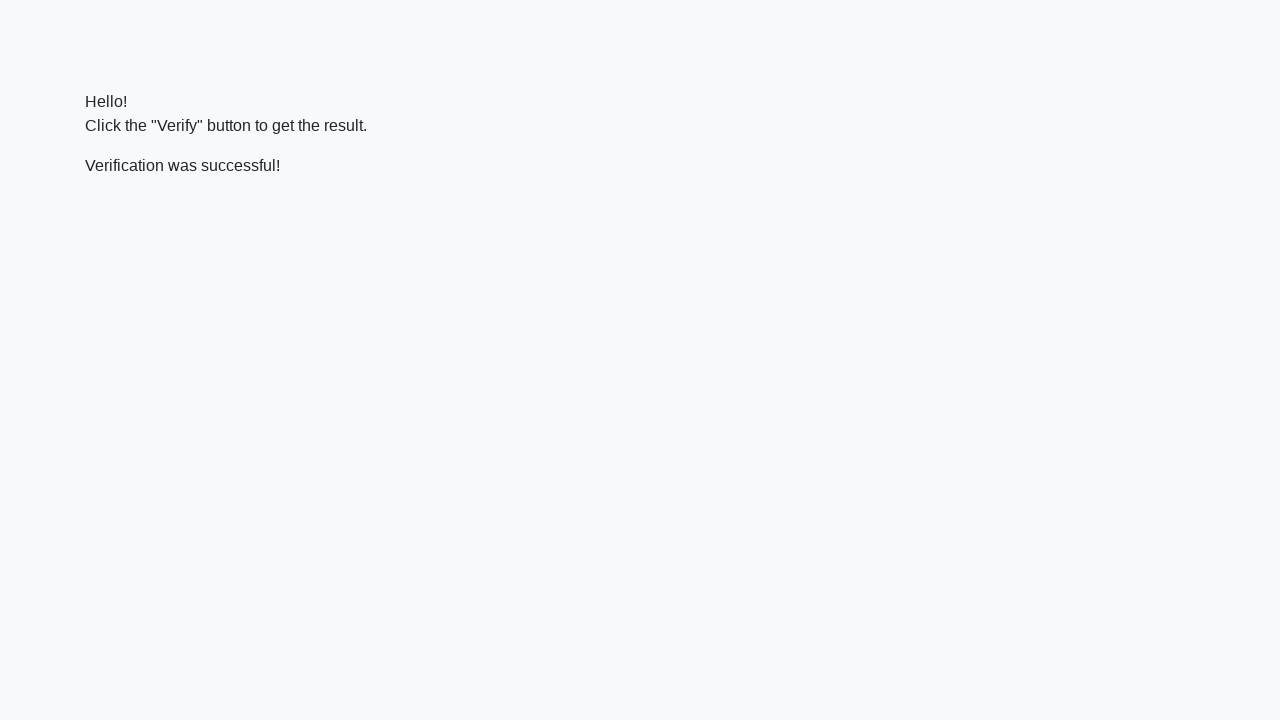